Tests drag and drop functionality on jQuery UI demo page by switching to an iframe and dragging an element onto a drop target.

Starting URL: https://jqueryui.com/droppable/

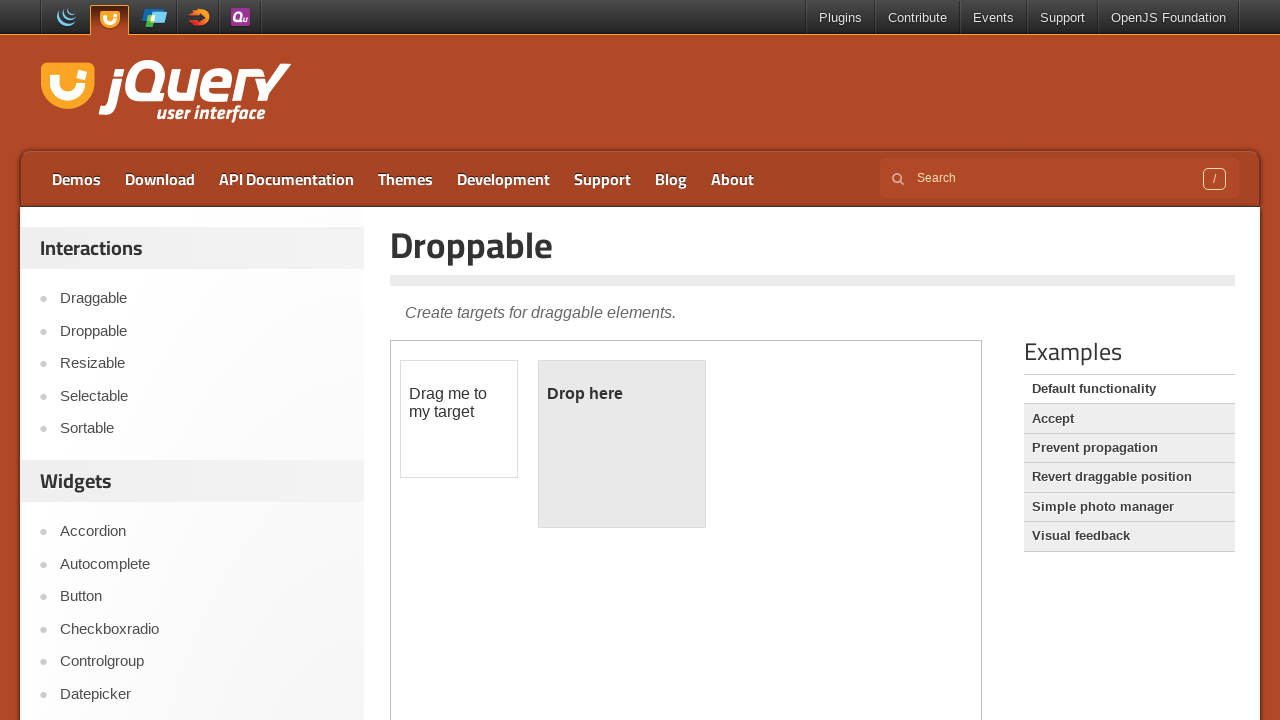

Located the demo iframe on jQuery UI droppable page
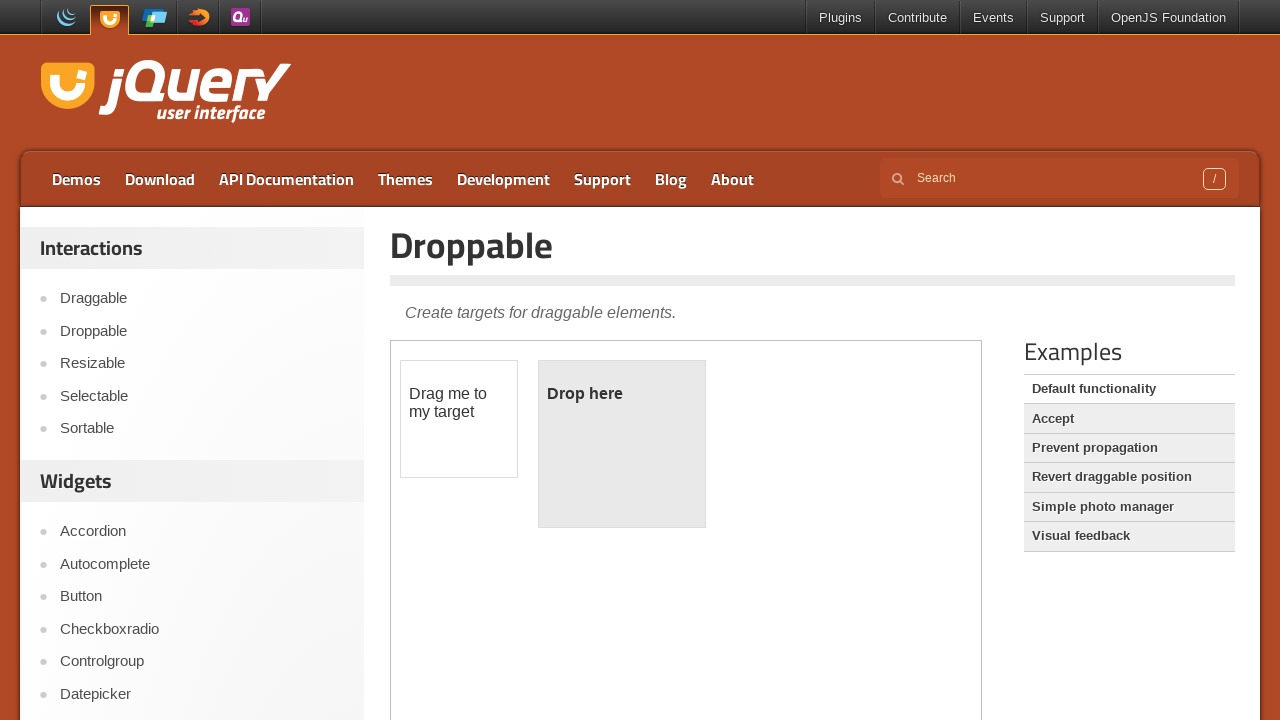

Located the draggable element within the iframe
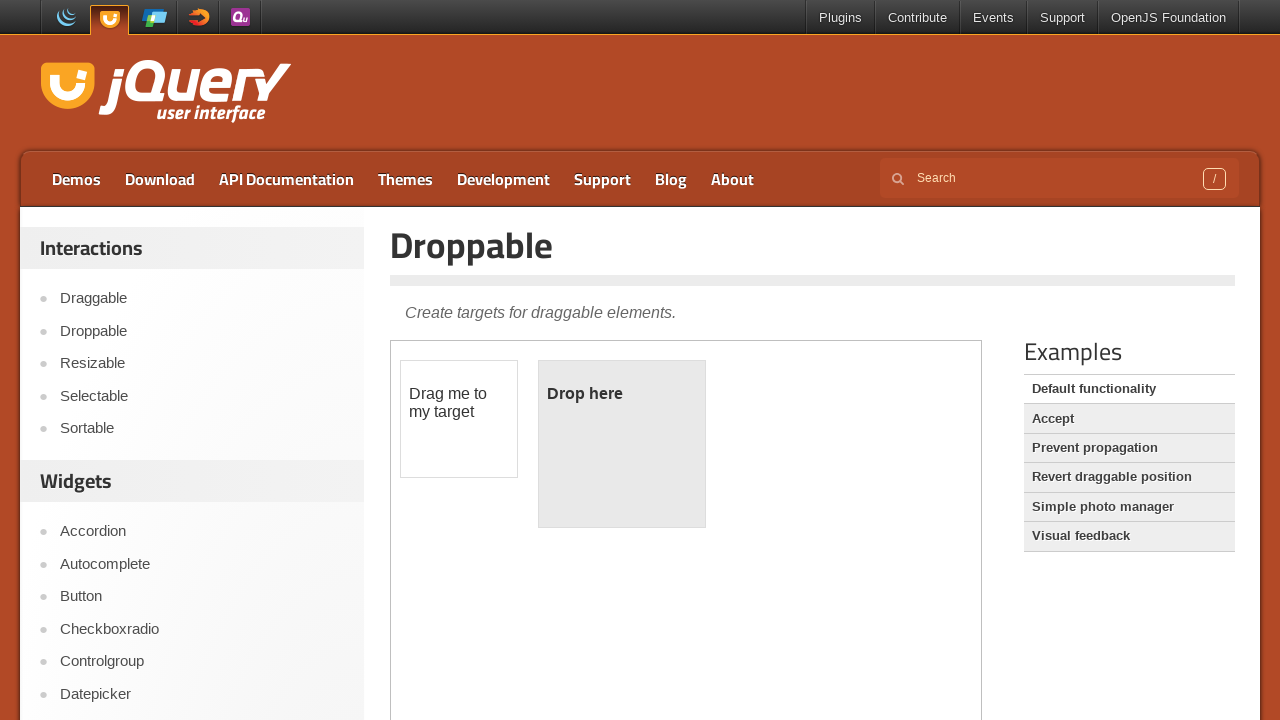

Located the droppable target element within the iframe
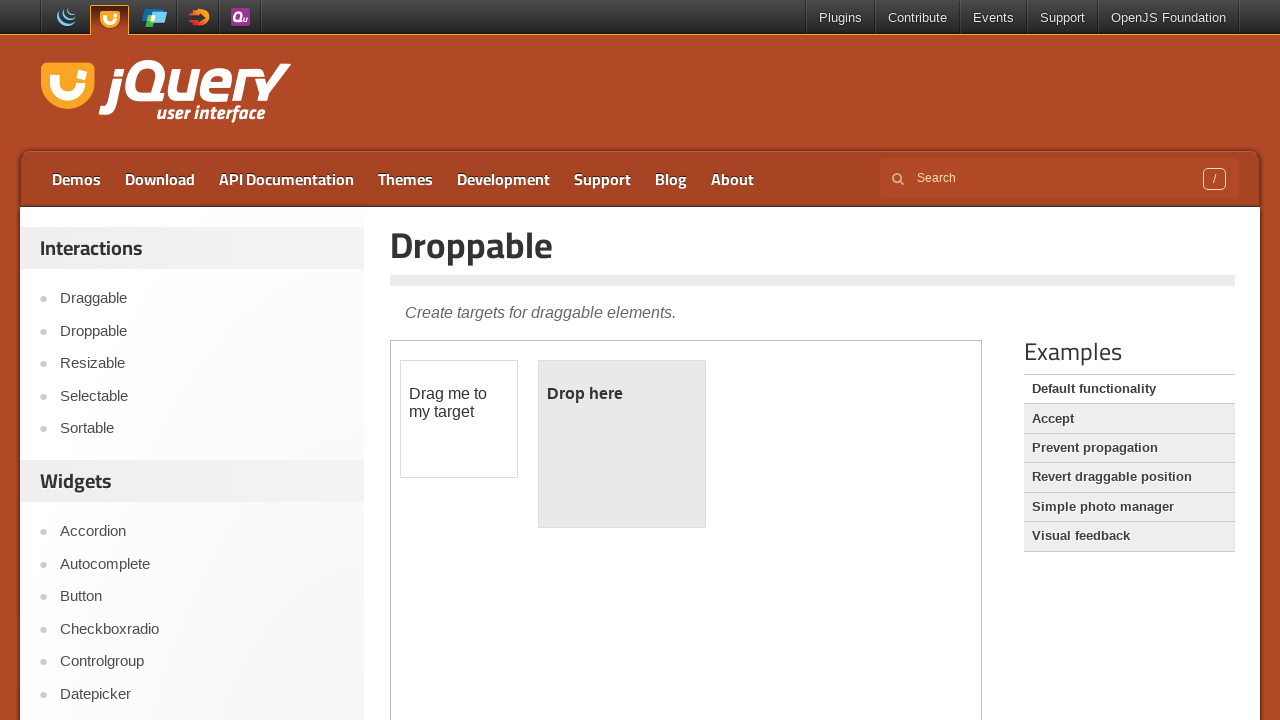

Dragged the draggable element onto the droppable target at (622, 444)
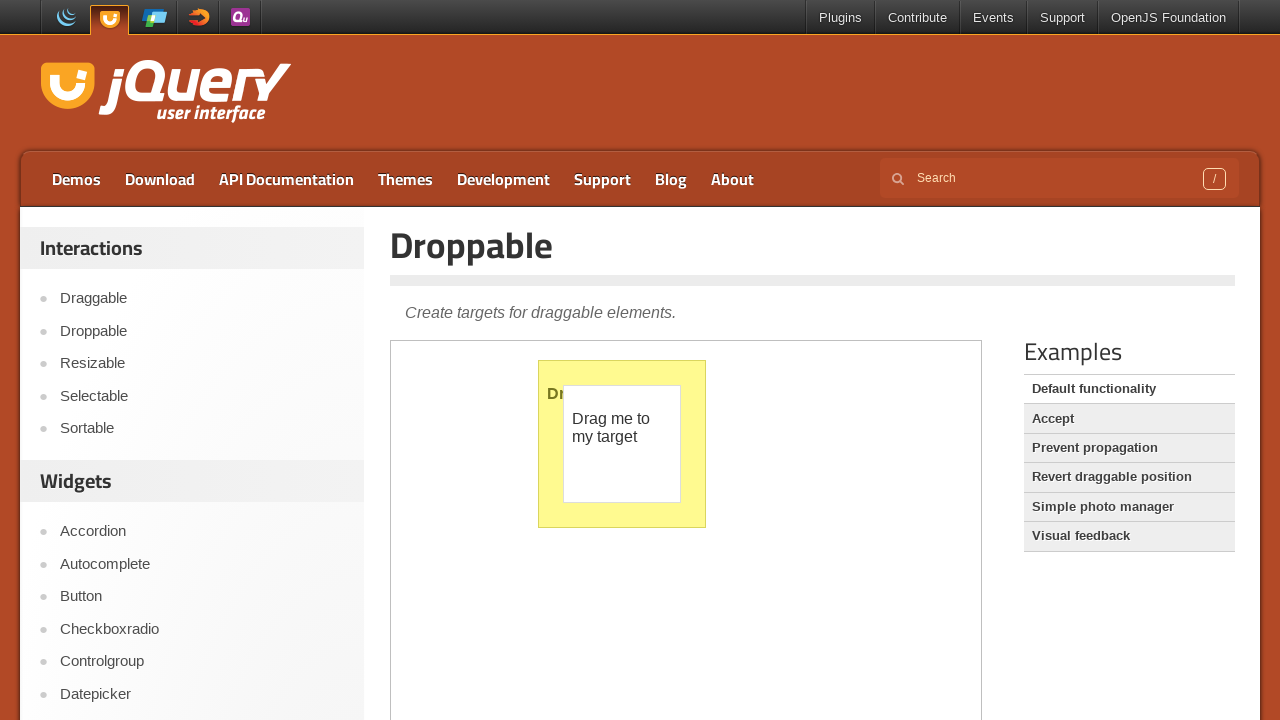

Verified successful drop - droppable element now displays 'Dropped!' text
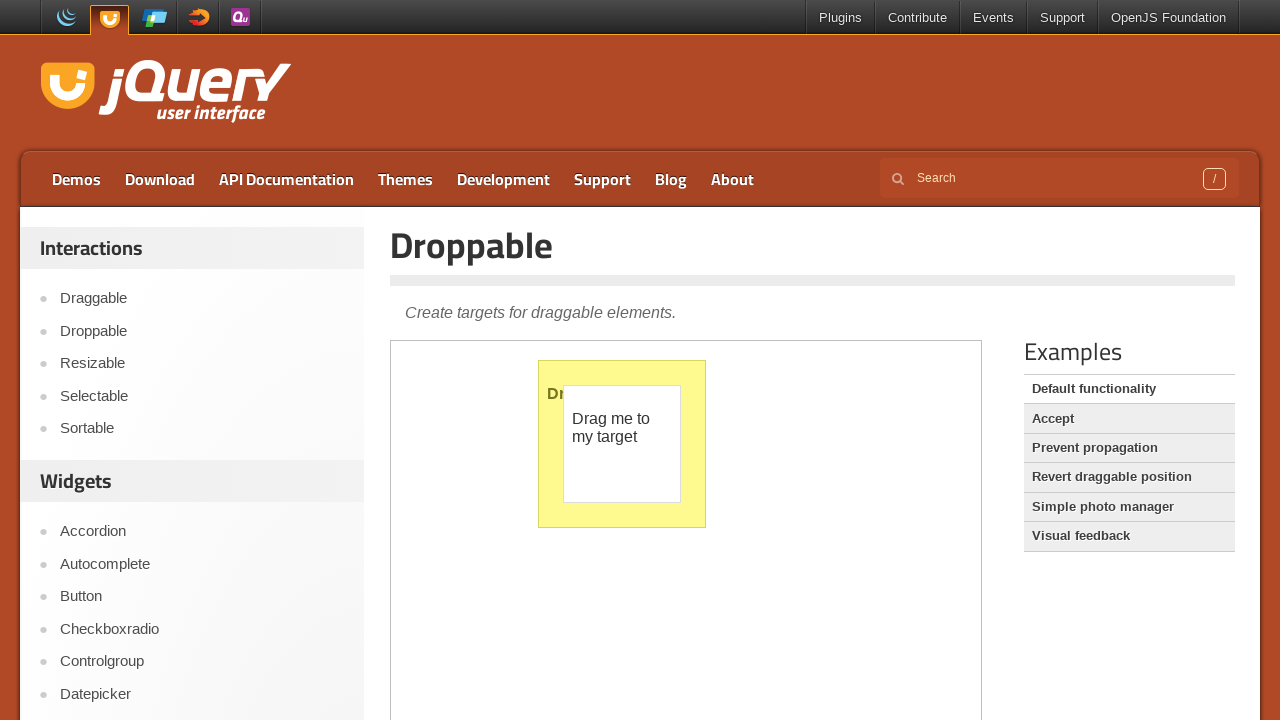

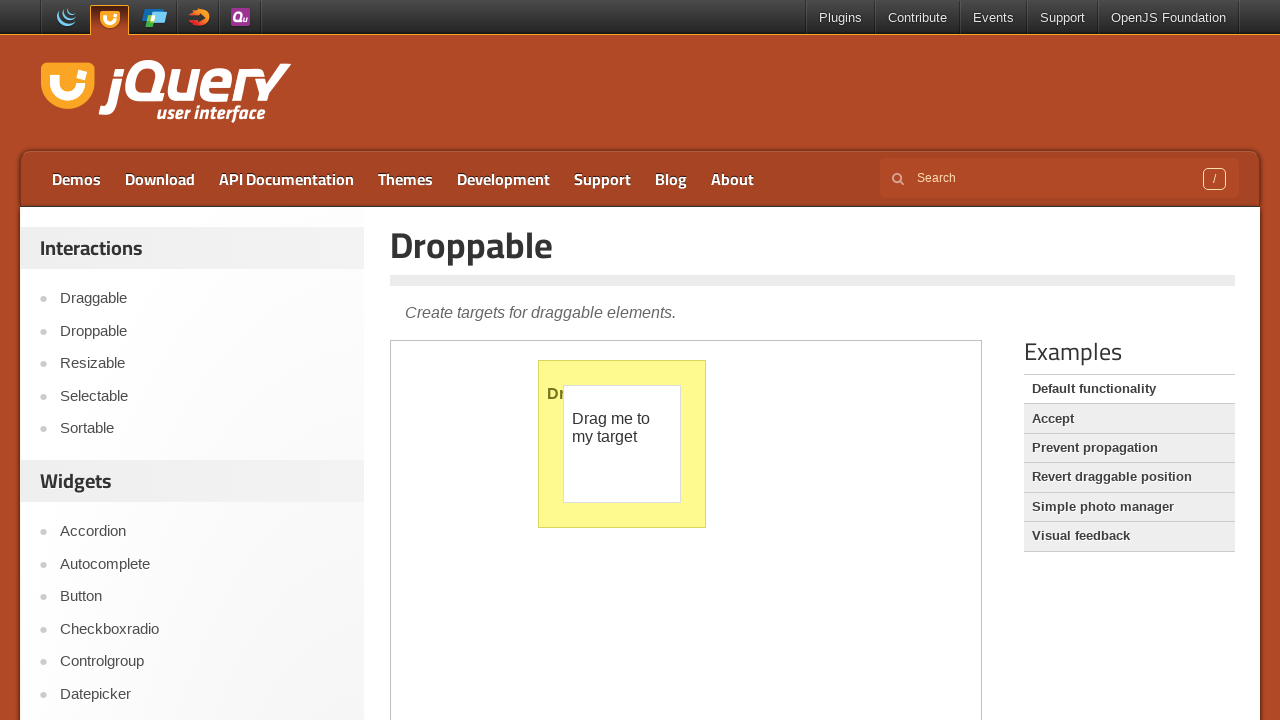